Navigates to a loading images demo page and waits for the third image (award image) to become visible, then retrieves its src attribute

Starting URL: https://bonigarcia.dev/selenium-webdriver-java/loading-images.html

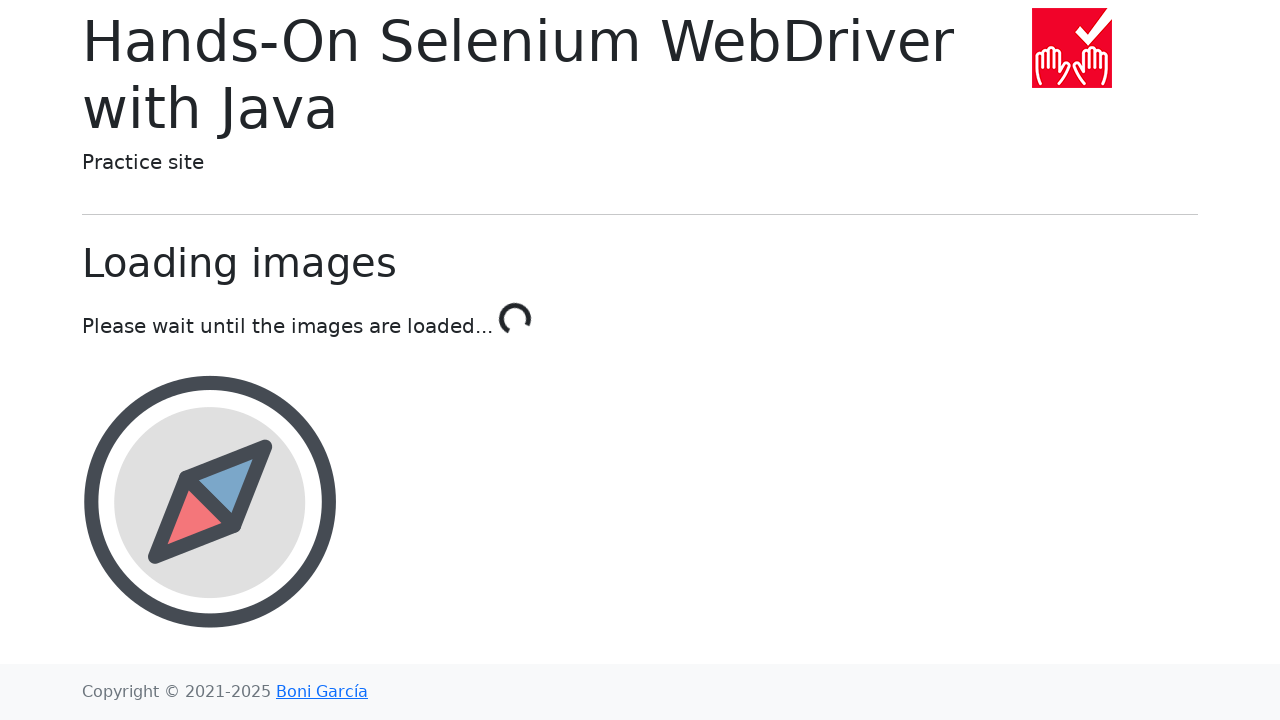

Navigated to loading images demo page
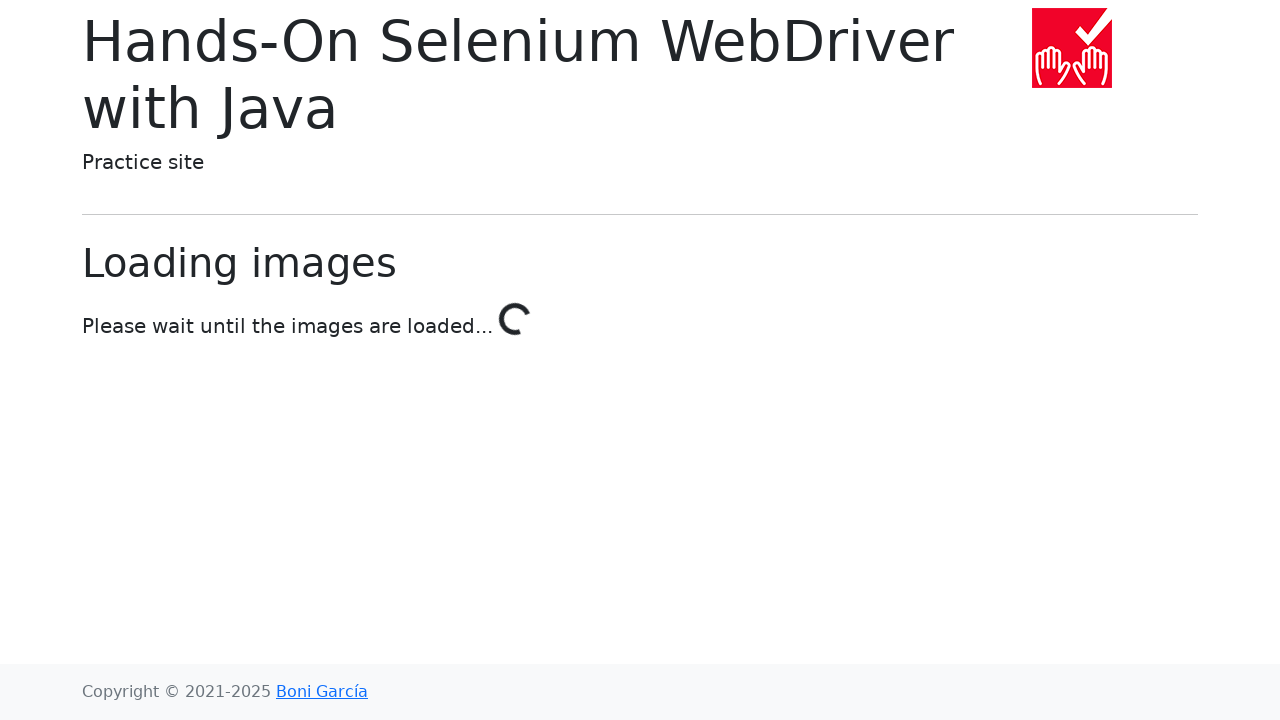

Waited for award image (3rd image) to become visible
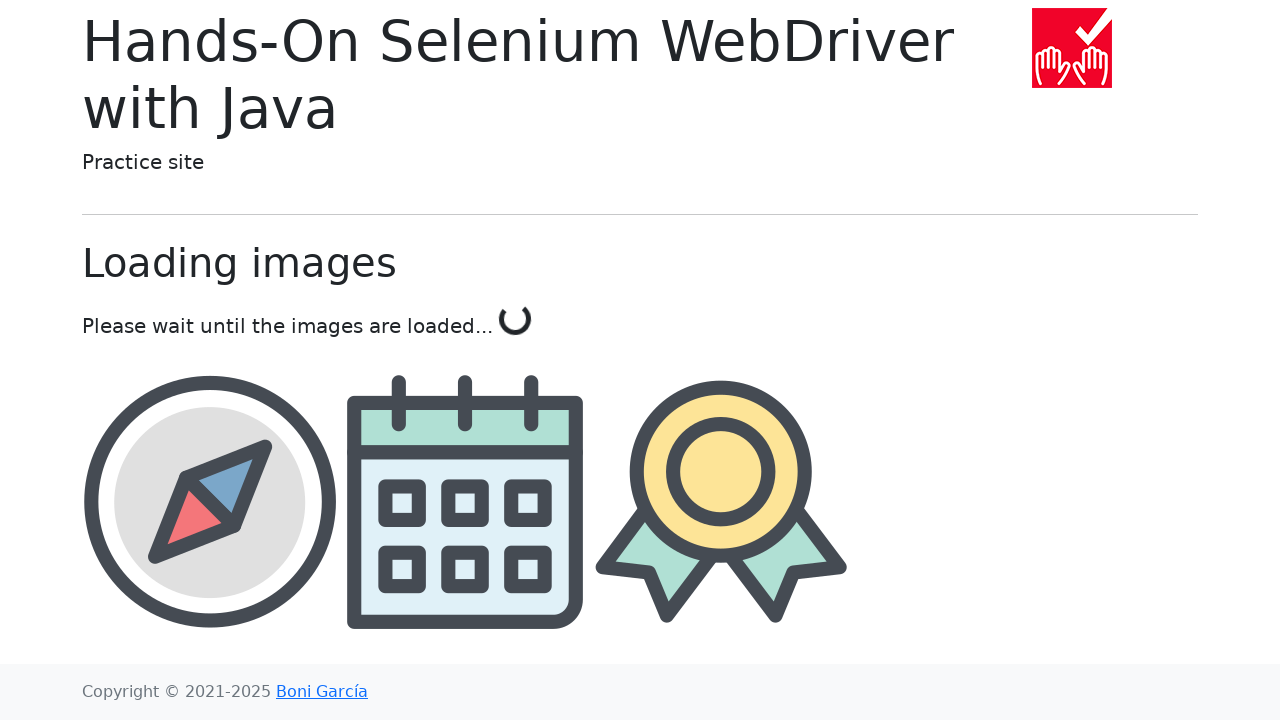

Retrieved src attribute from award image
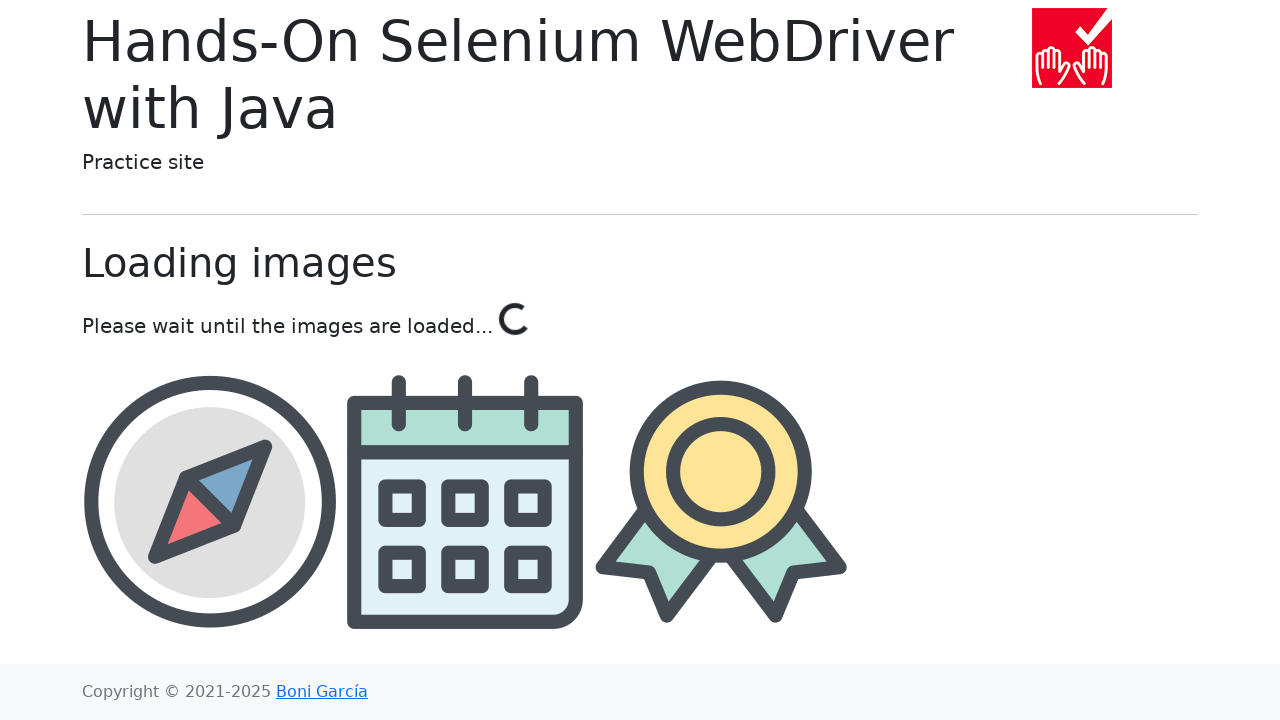

Verified that src attribute is not None
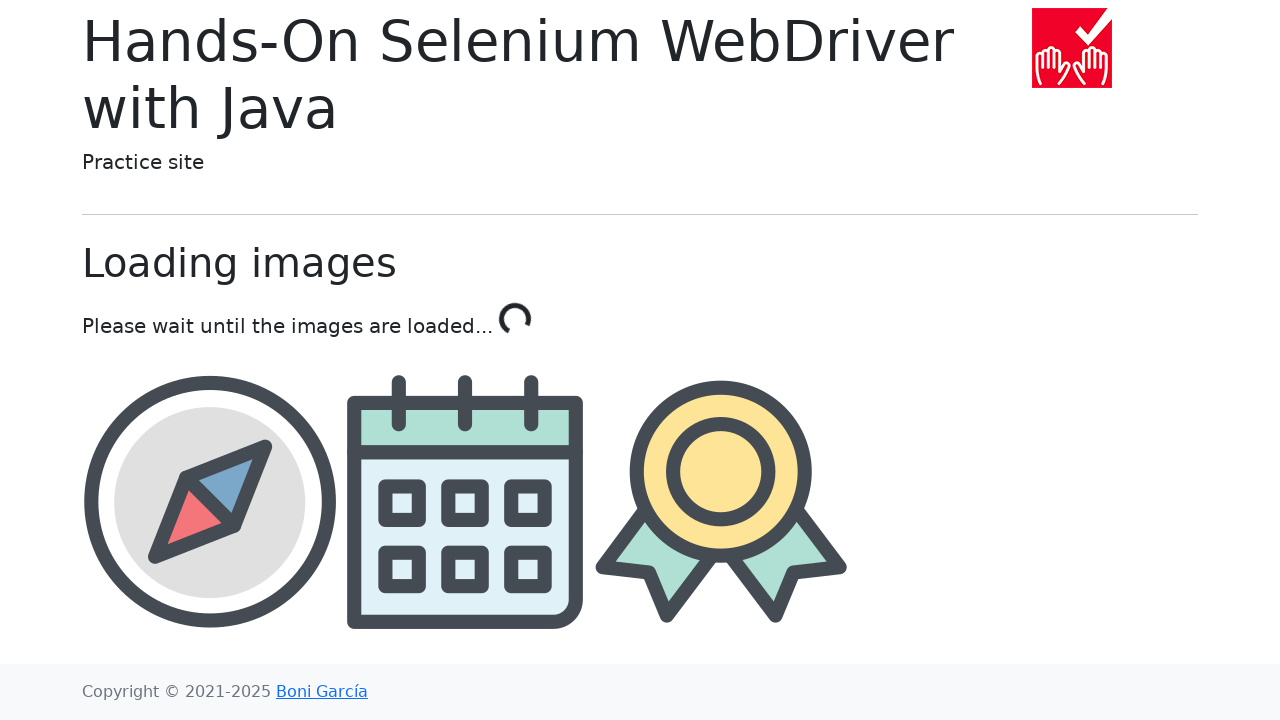

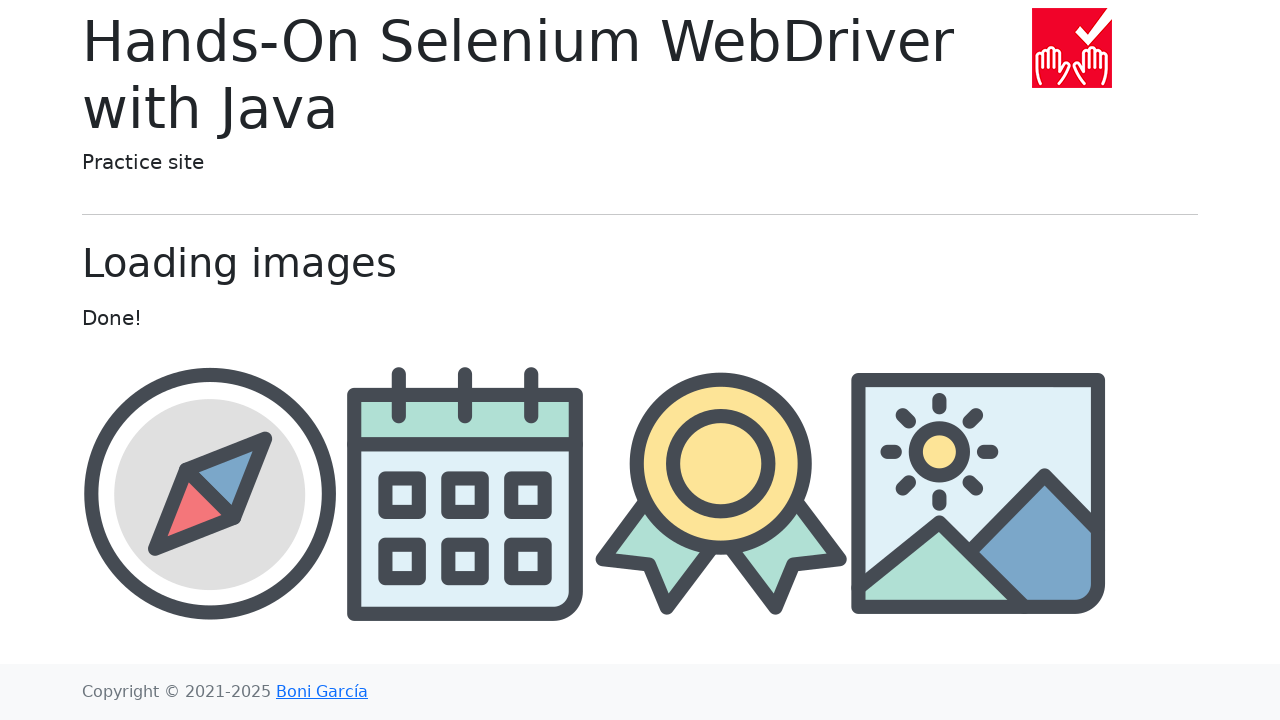